Tests clicking the registration submit button

Starting URL: http://www.arabalar.com.tr/uye/uye-ol

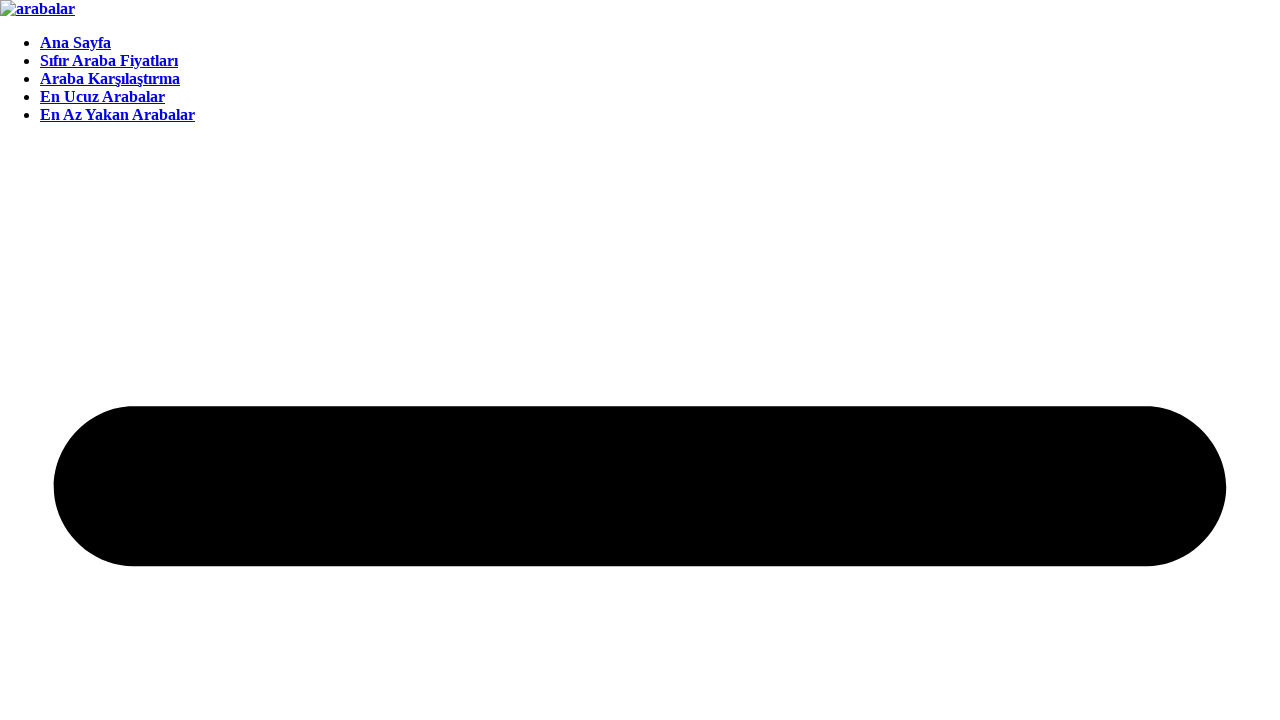

Clicked the registration submit button at (46, 360) on button
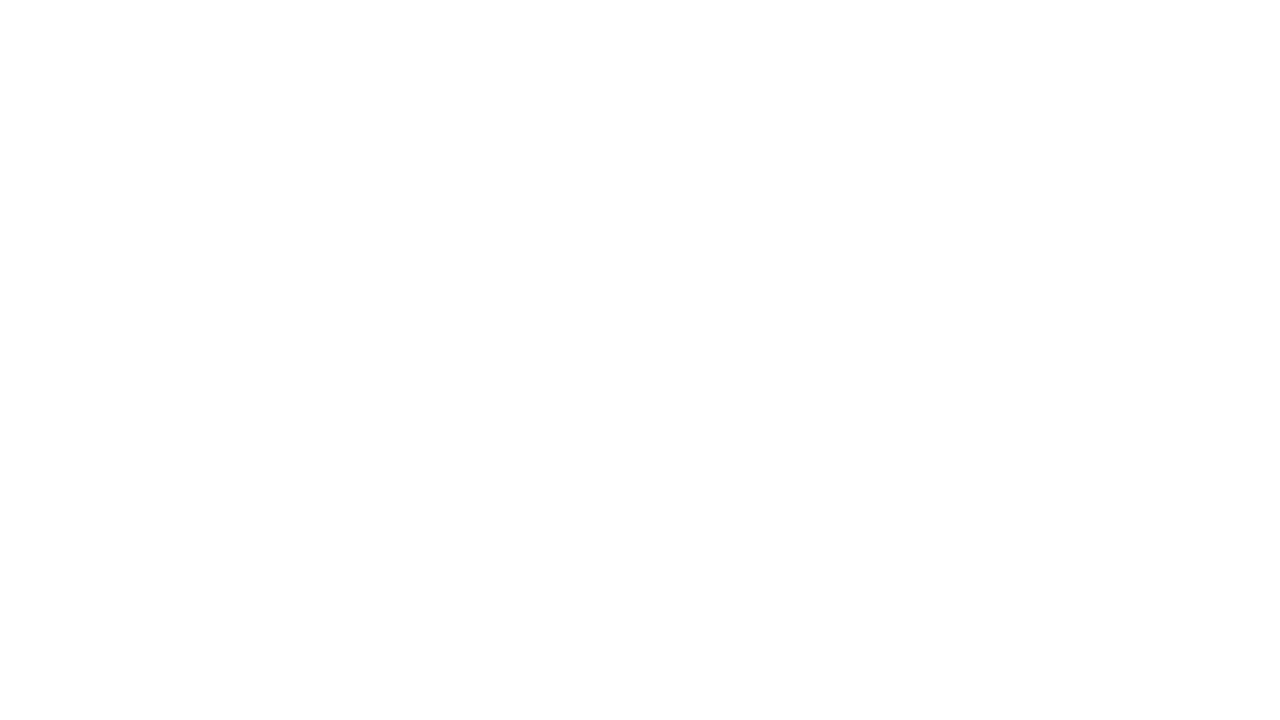

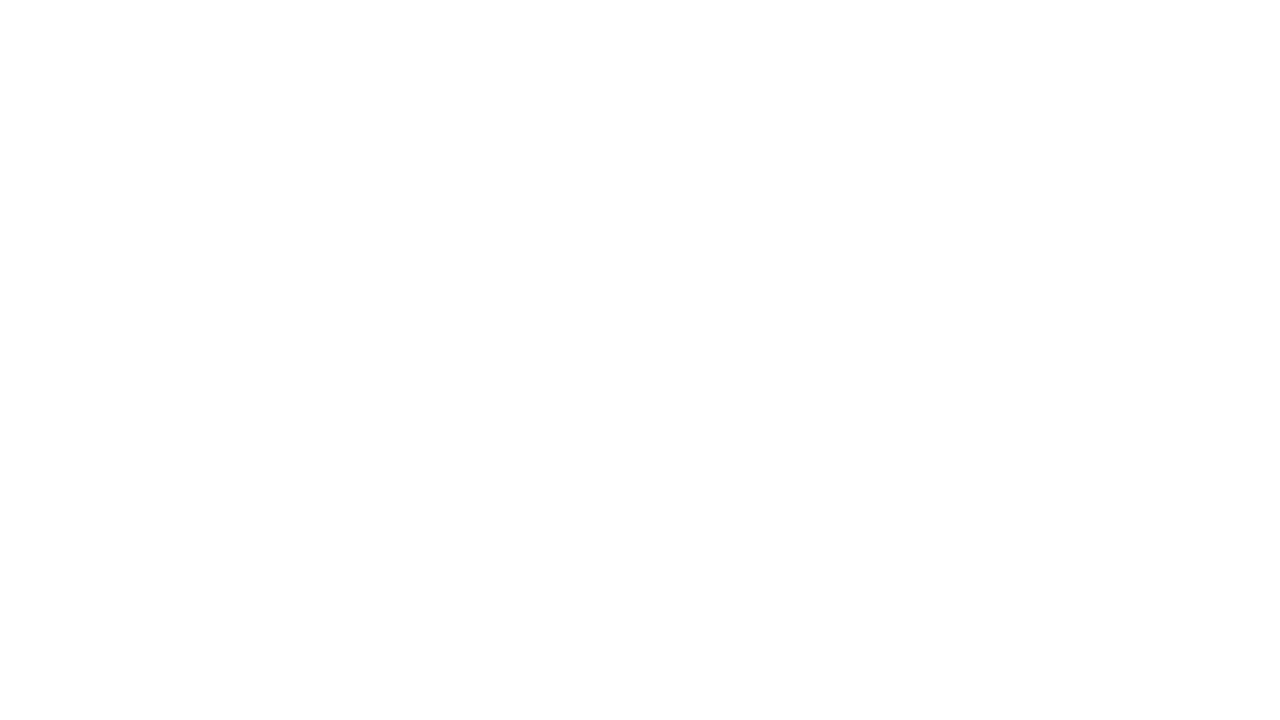